Tests JavaScript prompt alert functionality by clicking a button to trigger a prompt, entering text into the prompt, and accepting it

Starting URL: https://demoqa.com/alerts

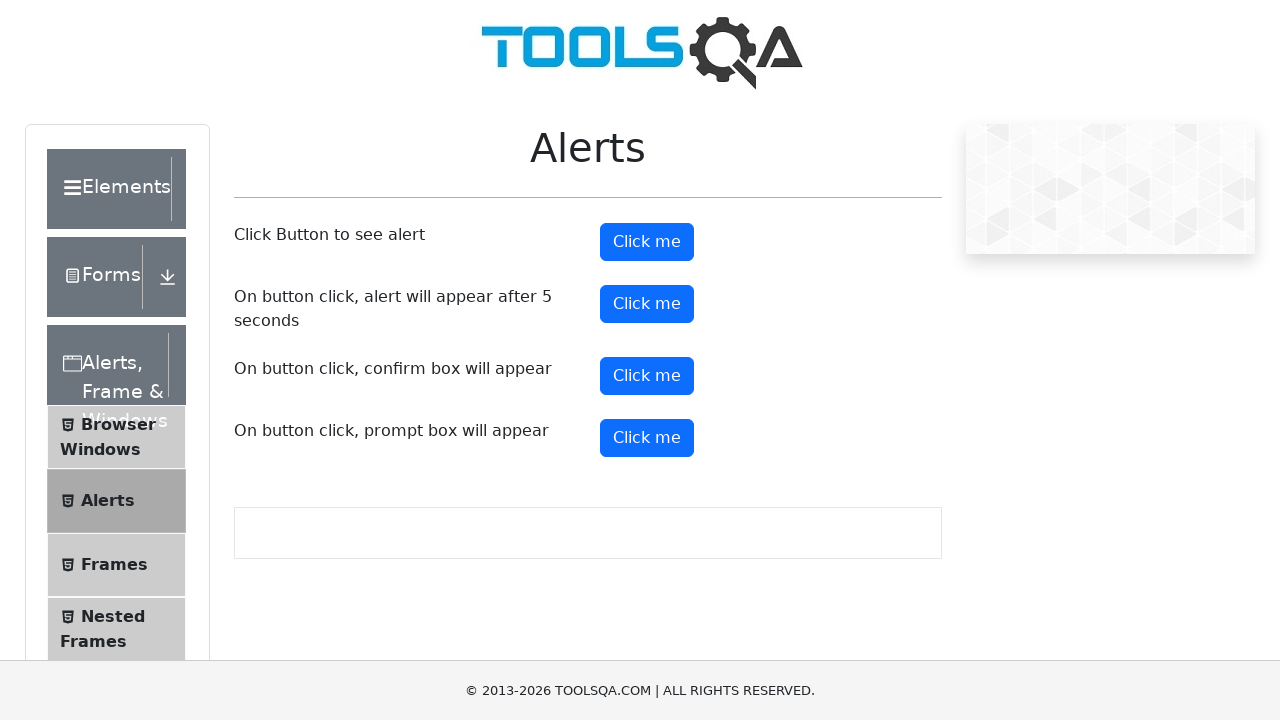

Set up dialog handler to accept prompt with text 'valli'
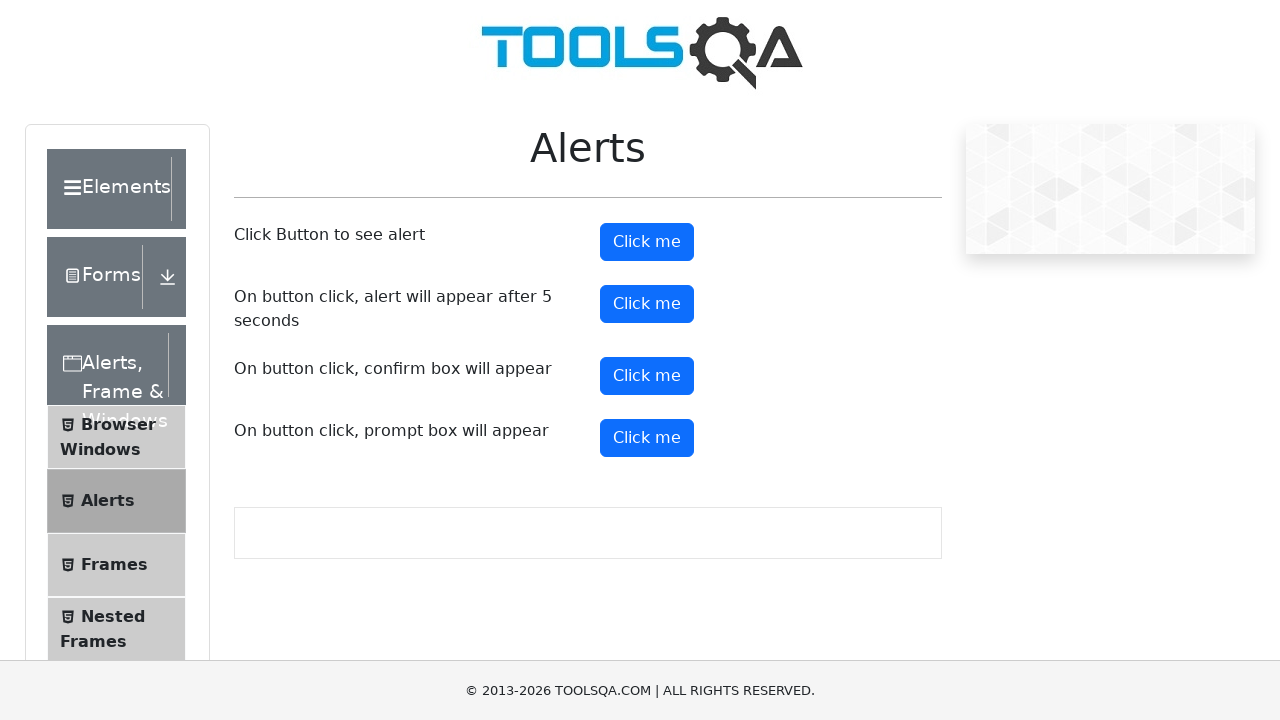

Clicked prompt button to trigger JavaScript alert at (647, 438) on #promtButton
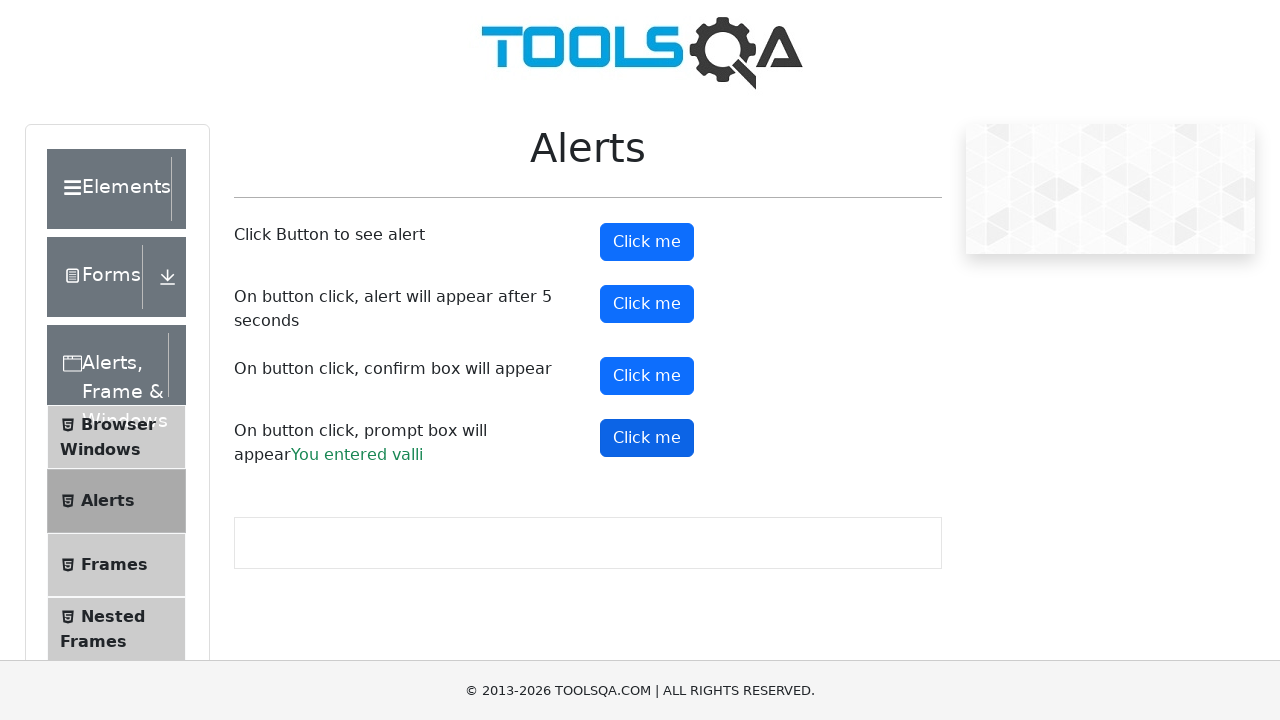

Waited for dialog to be handled
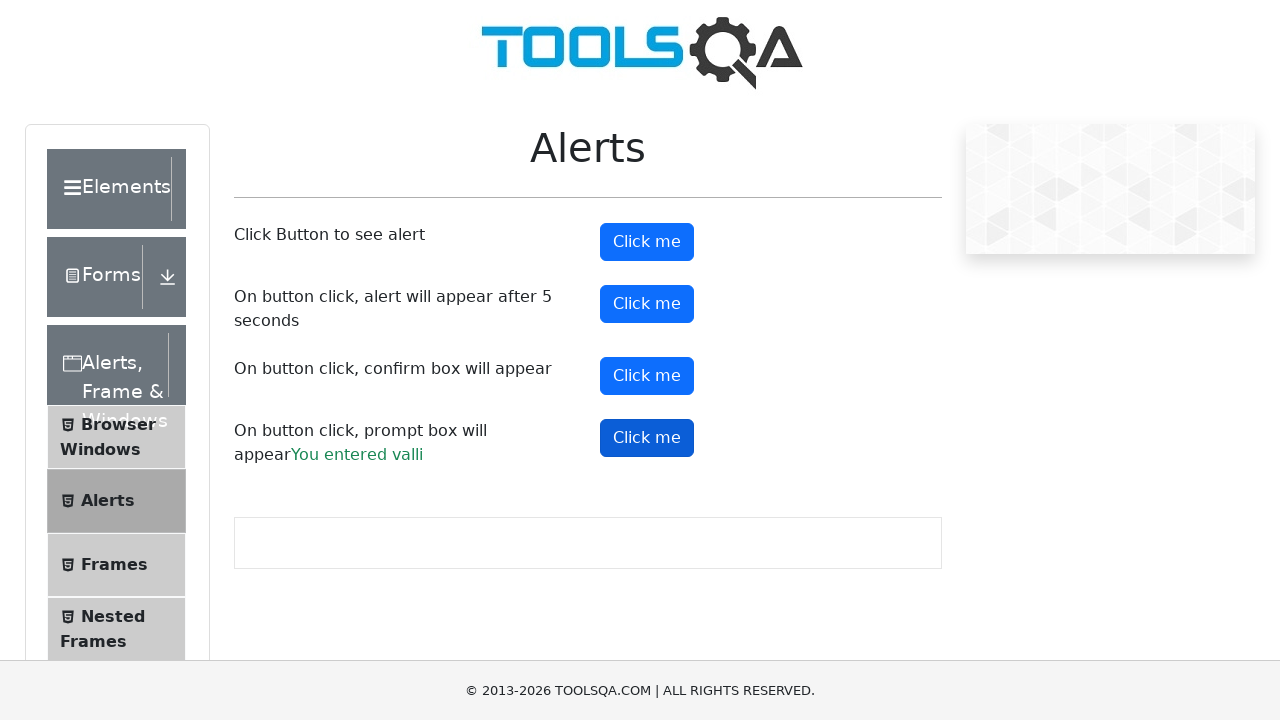

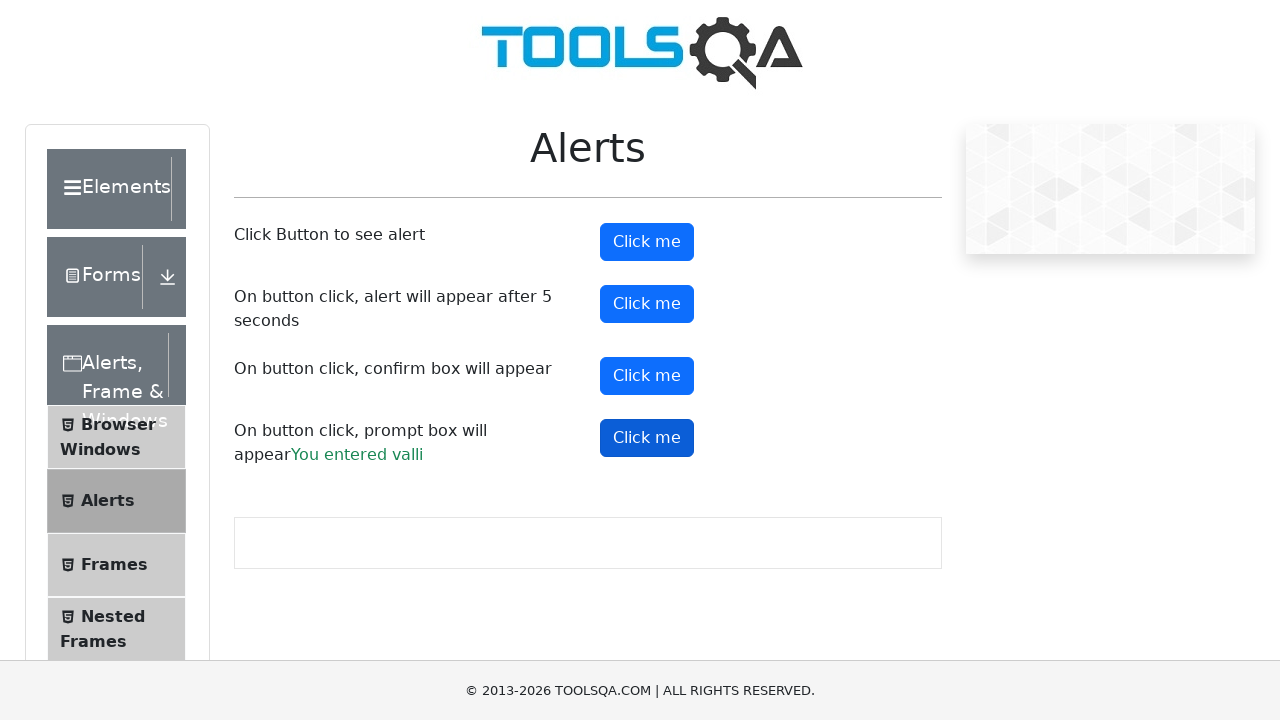